Tests a text input form by filling a textarea with a value and submitting the form

Starting URL: https://suninjuly.github.io/text_input_task.html

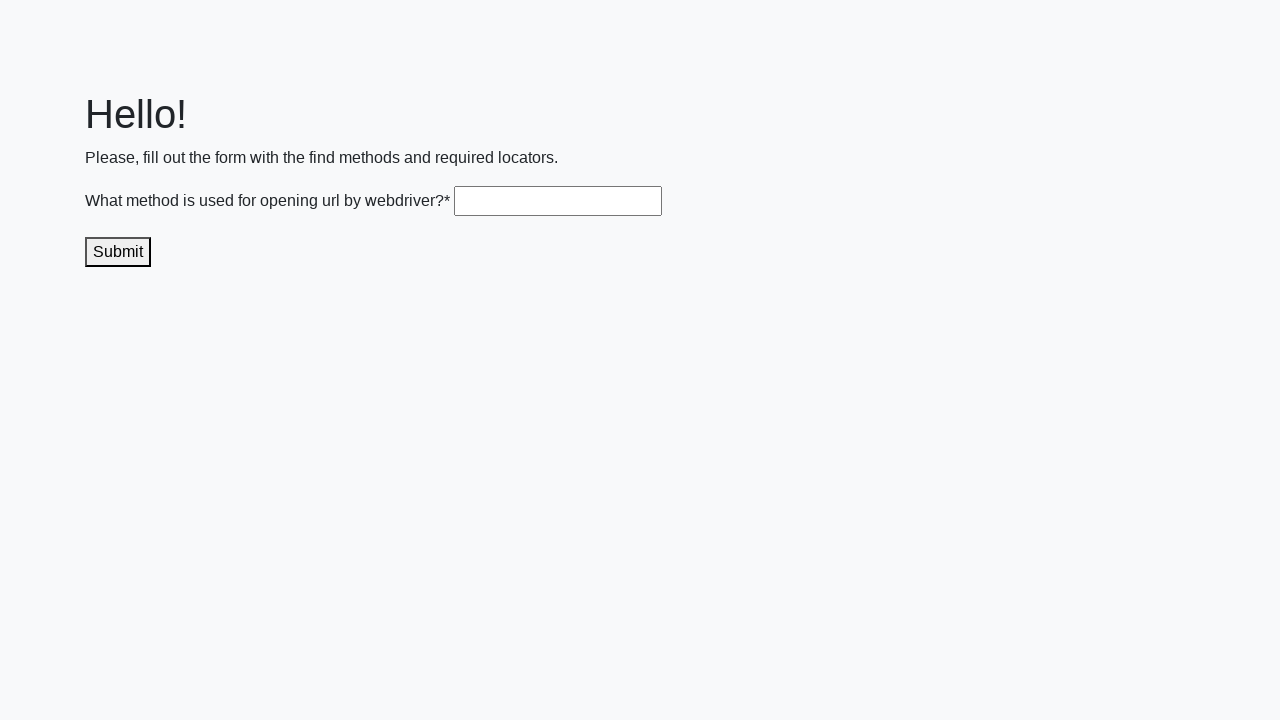

Filled textarea with 'get()' on .textarea
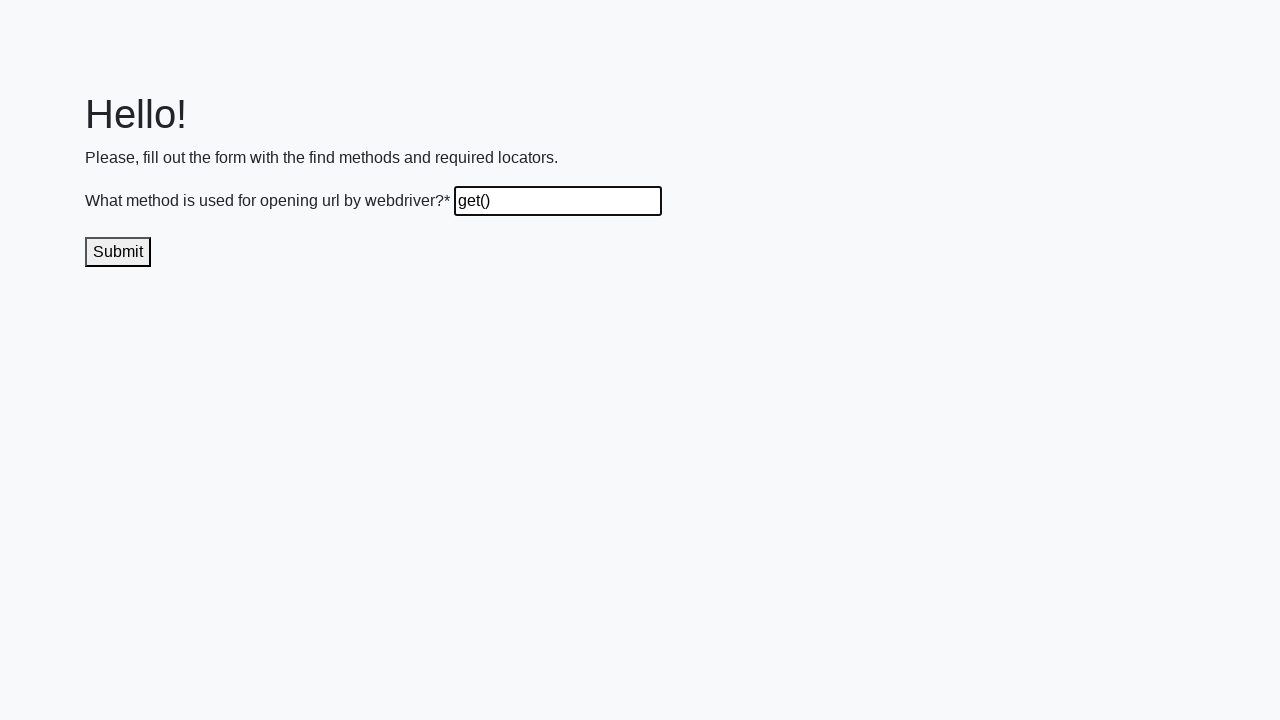

Clicked submit button to submit the form at (118, 252) on .submit-submission
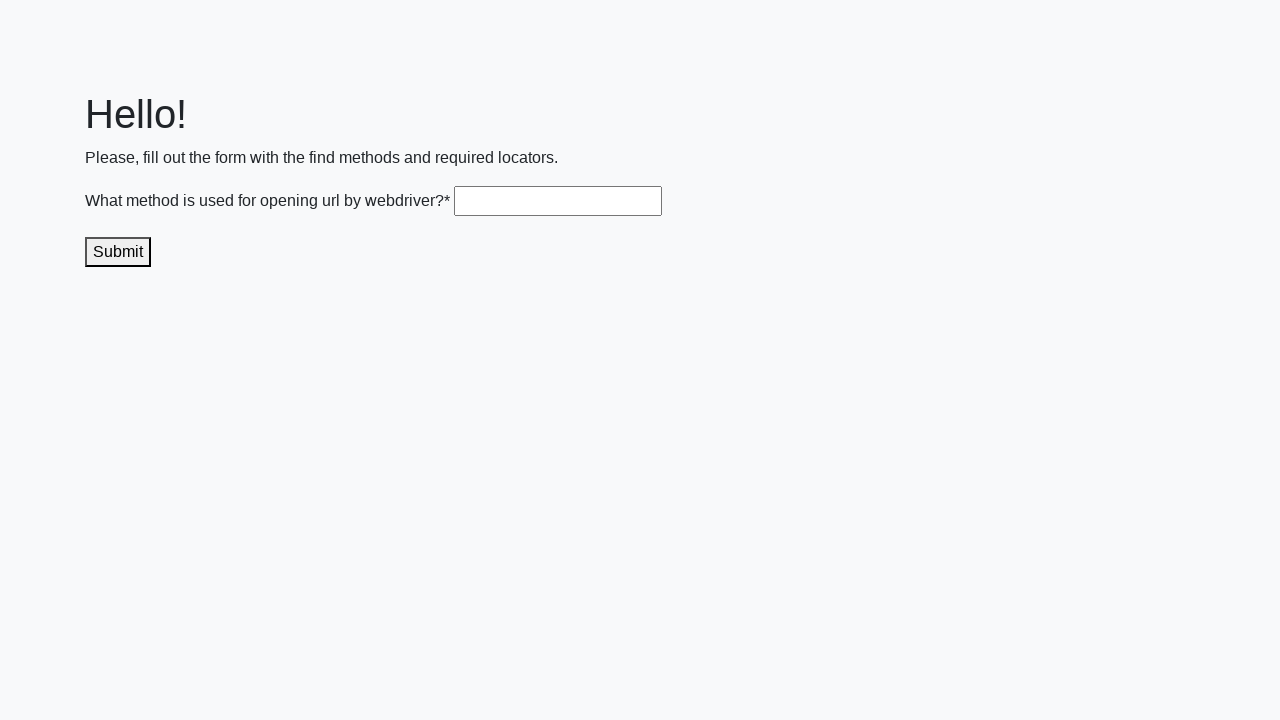

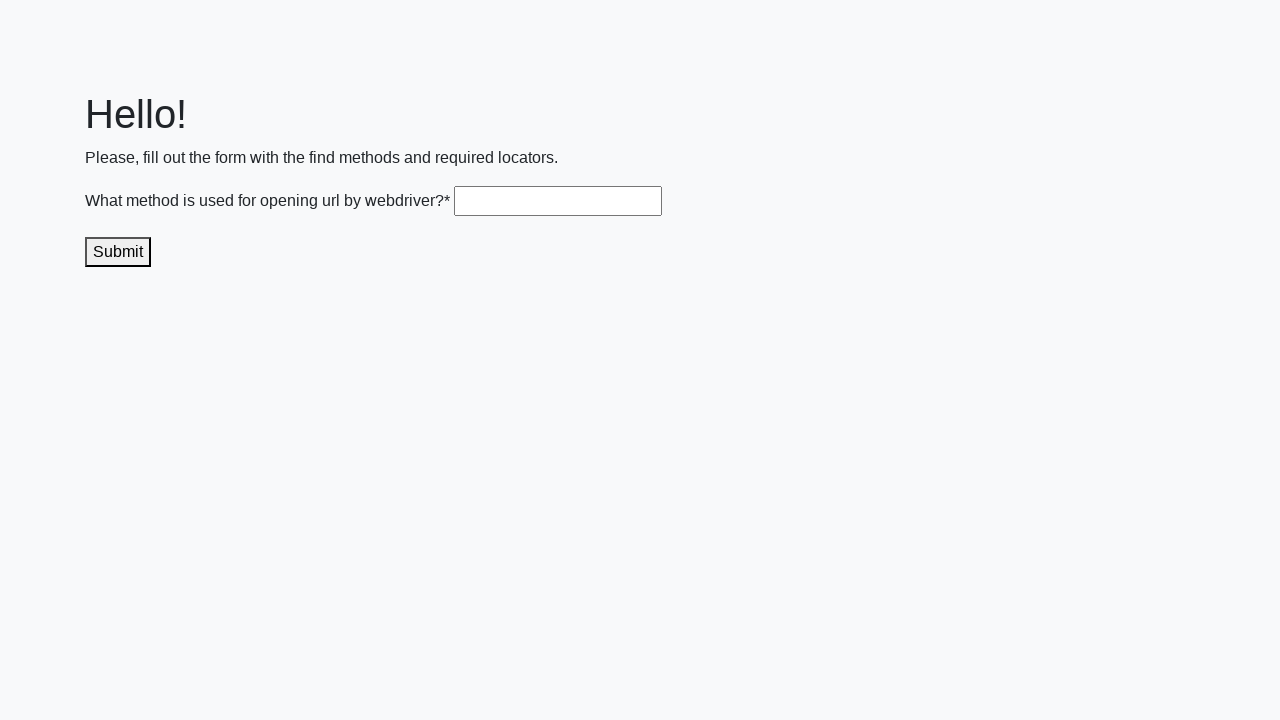